Tests left click functionality by clicking on the 'A/B Testing' link on the page

Starting URL: https://loopcamp.vercel.app/index.html

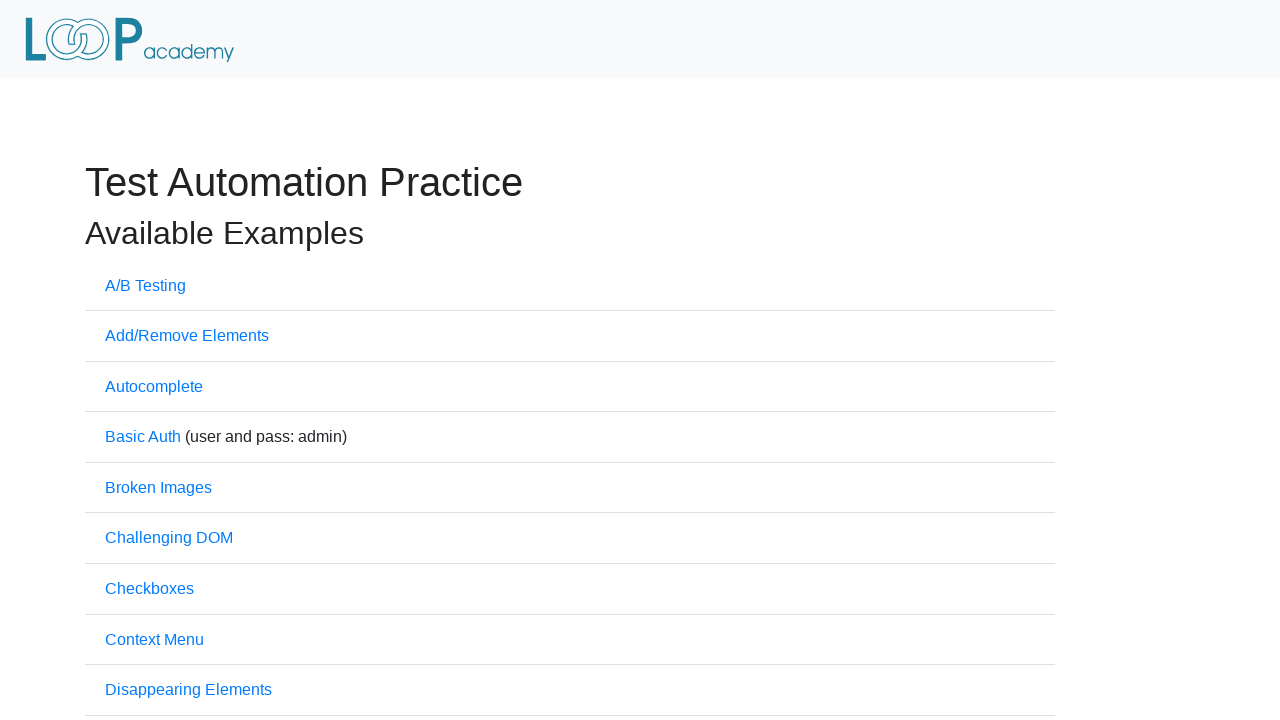

Clicked on 'A/B Testing' link at (146, 285) on text='A/B Testing'
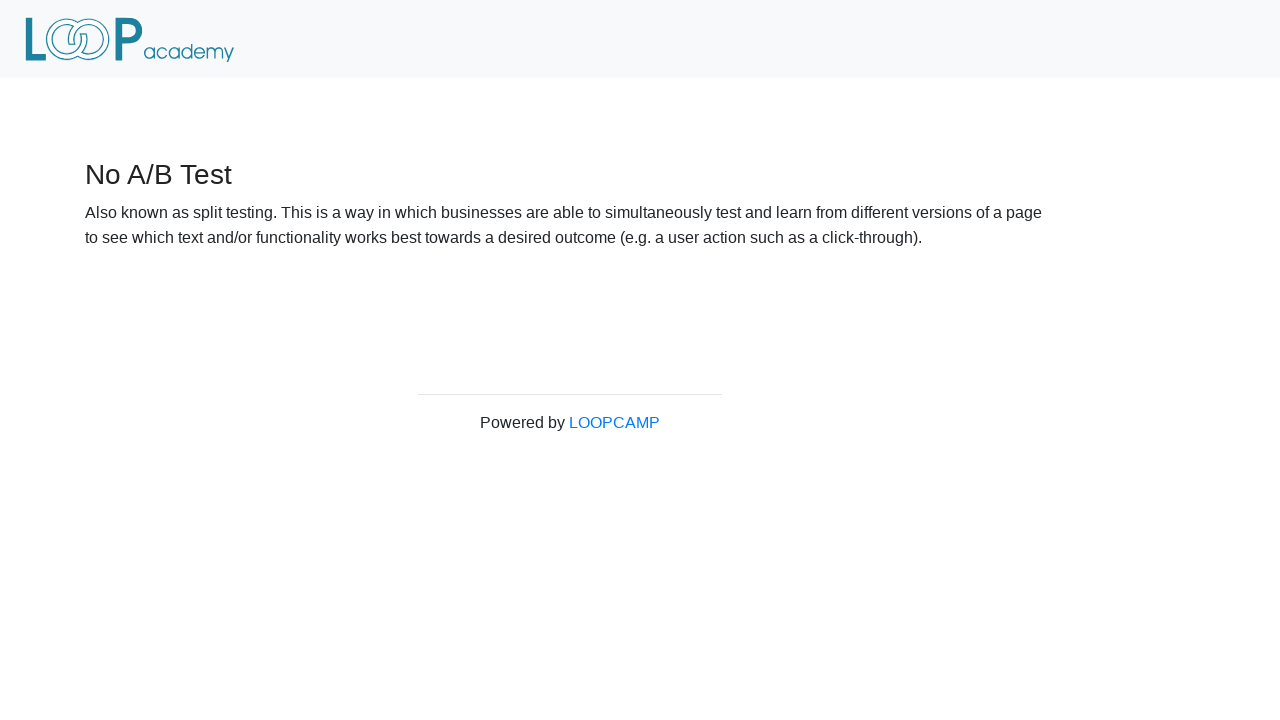

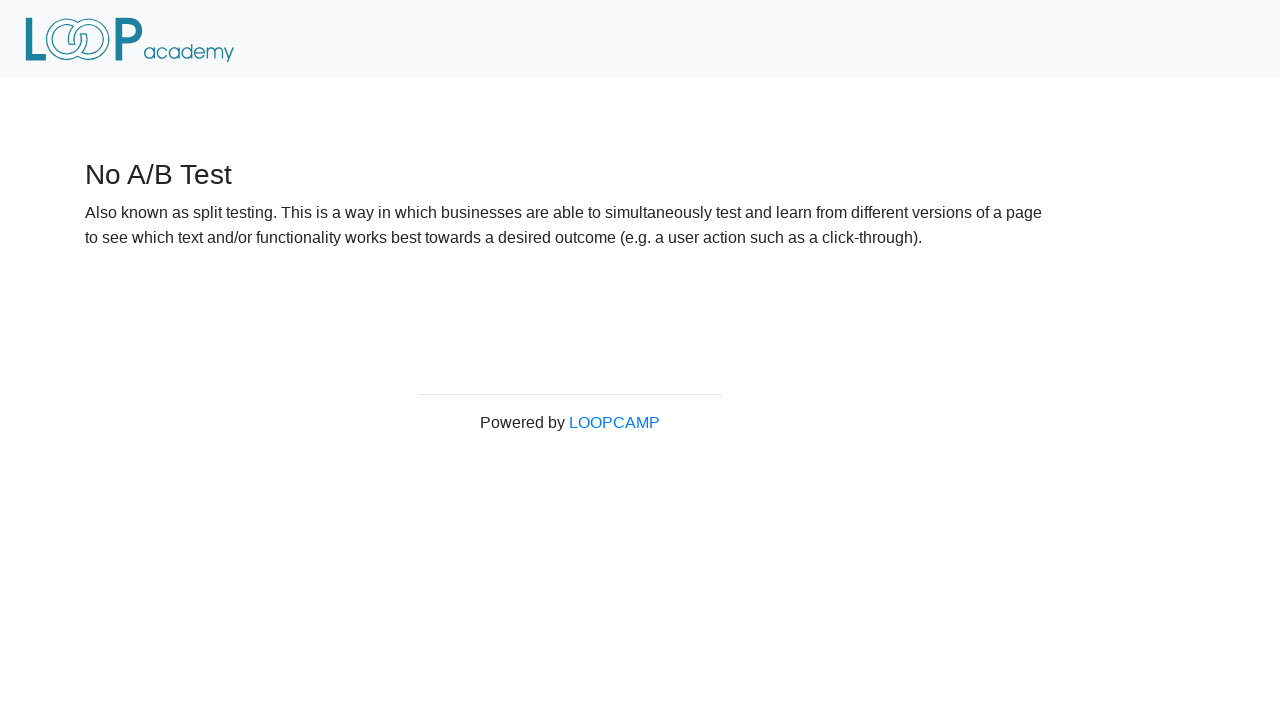